Tests the Add/Remove Elements page by clicking the Add Element button to create a Delete button, verifying it's visible, clicking Delete to remove it, and verifying the page heading is still visible.

Starting URL: https://the-internet.herokuapp.com/add_remove_elements/

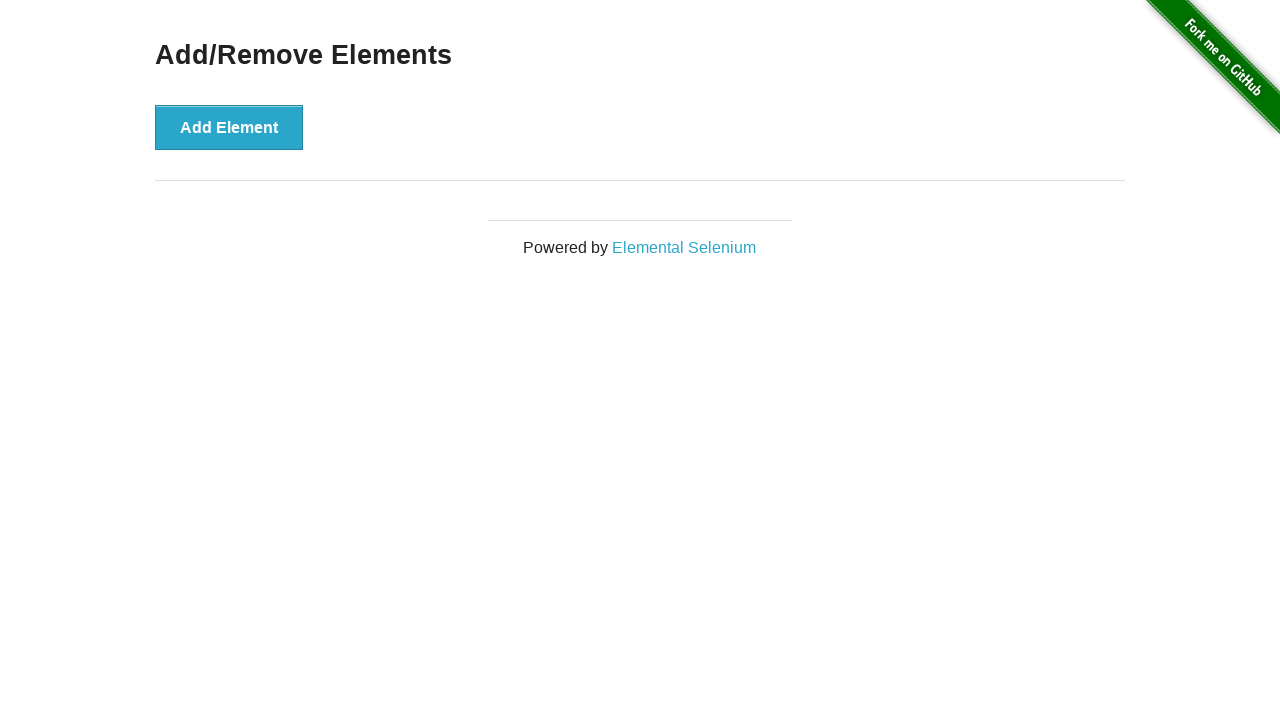

Clicked the Add Element button at (229, 127) on xpath=//*[text()='Add Element']
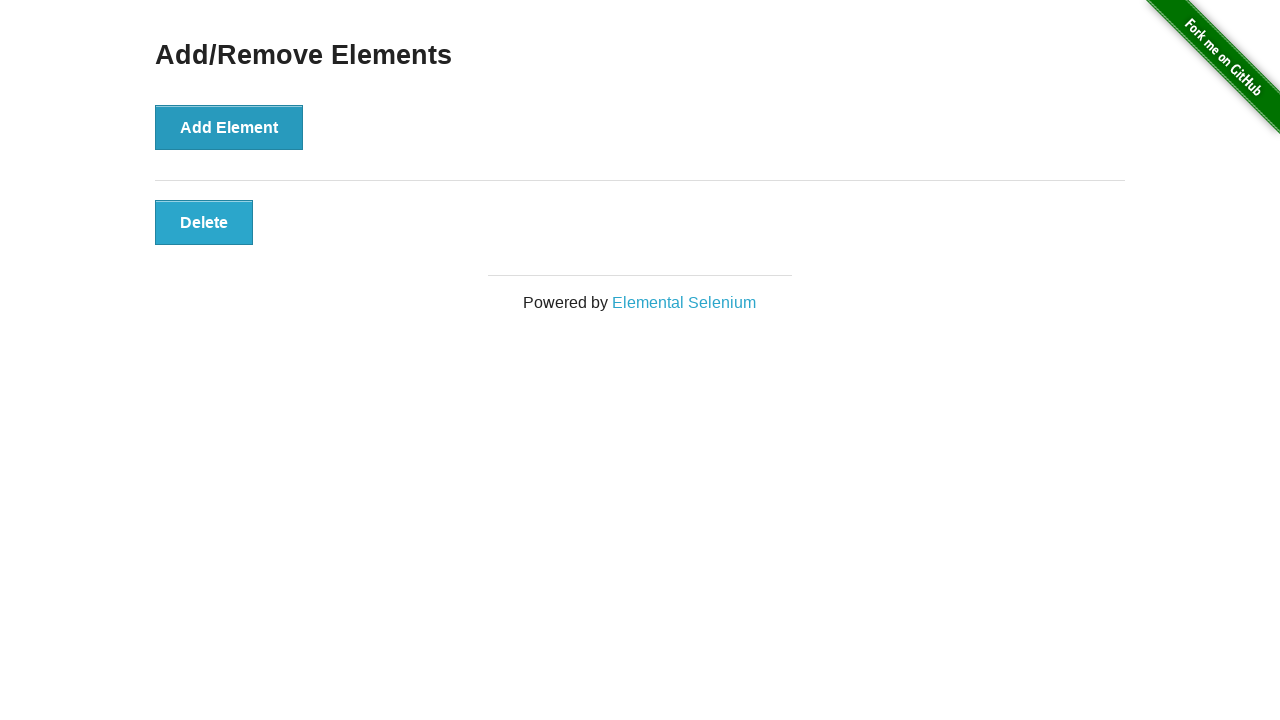

Waited for Delete button to be visible
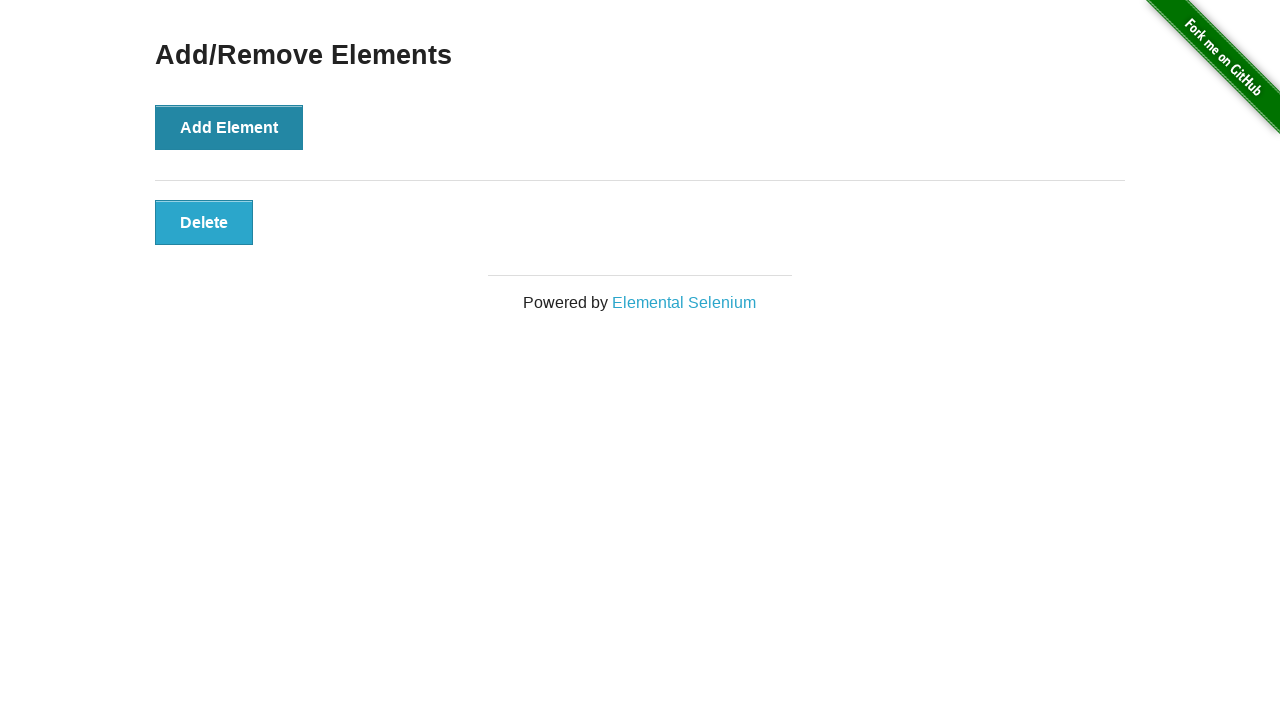

Located the Delete button element
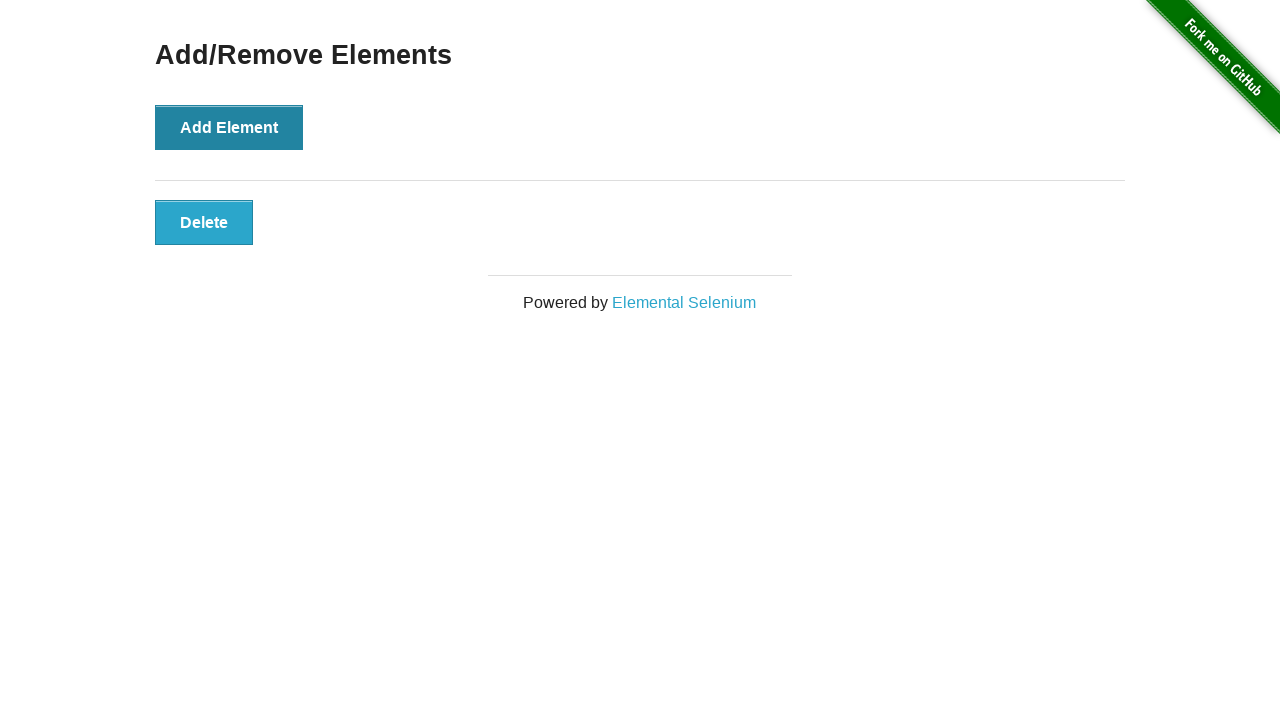

Verified Delete button is visible
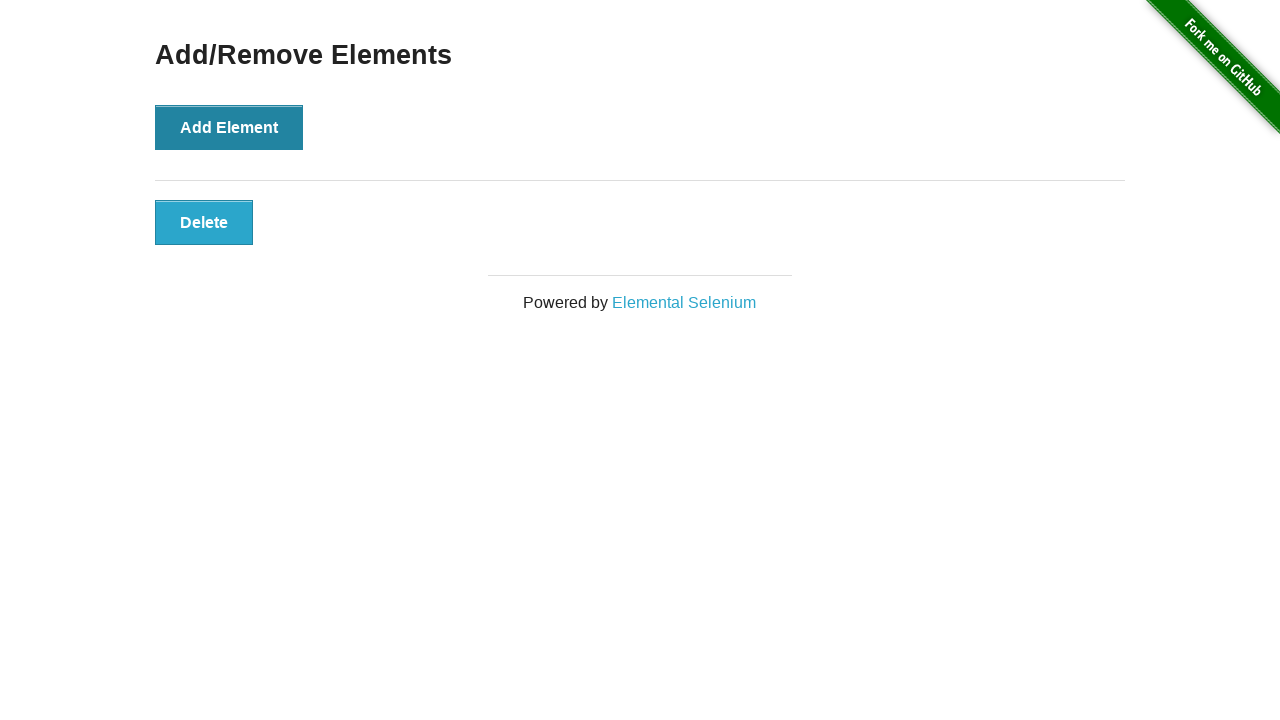

Clicked the Delete button at (204, 222) on xpath=//*[@onclick='deleteElement()']
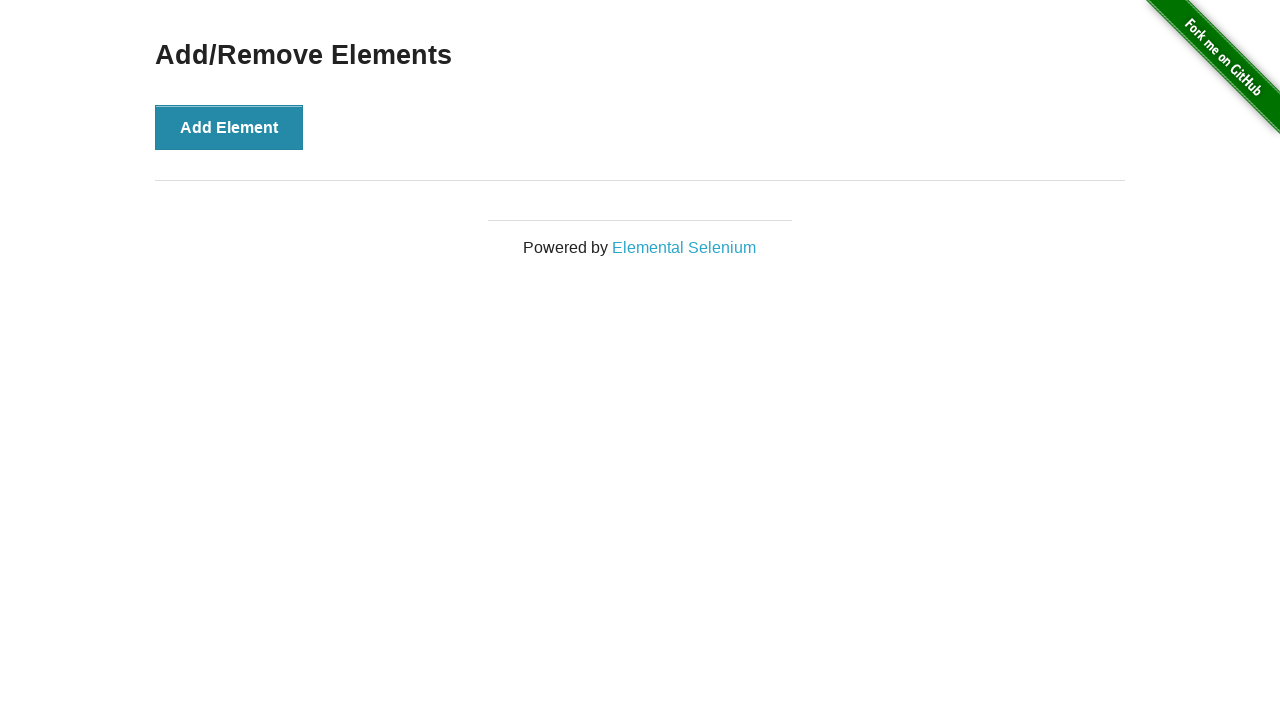

Located the page heading element
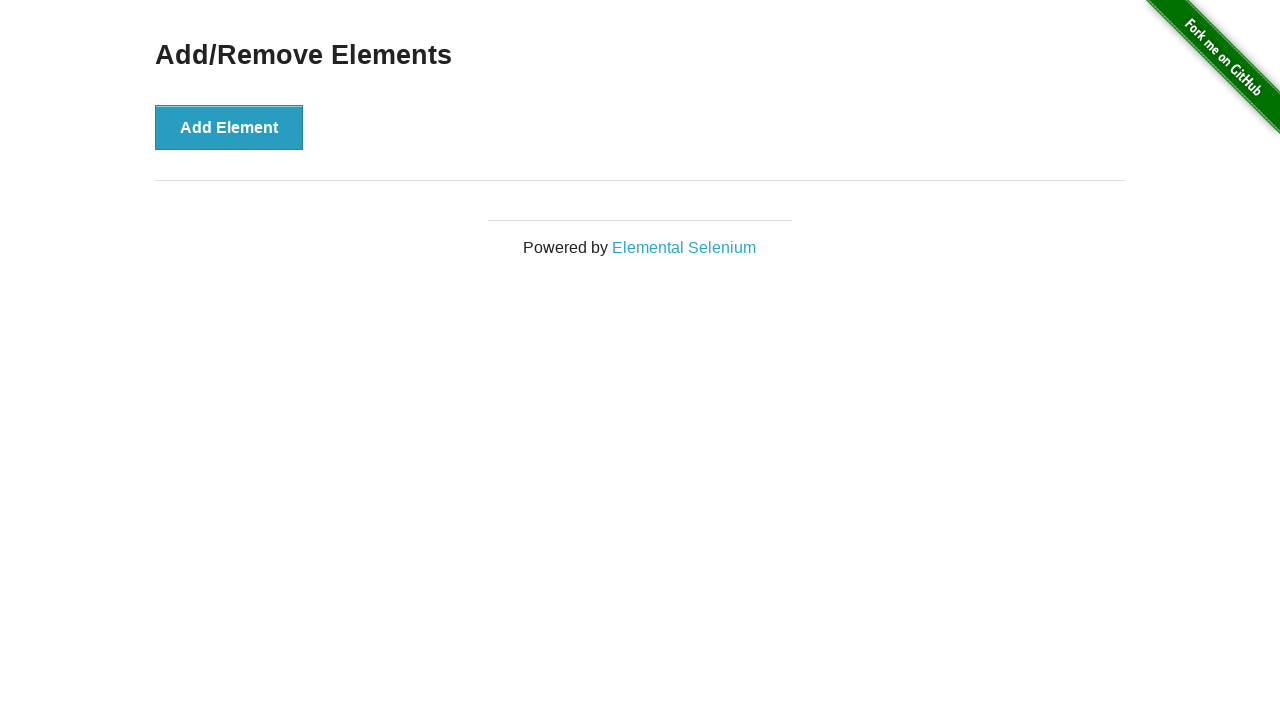

Verified Add/Remove Elements heading is still visible after deleting element
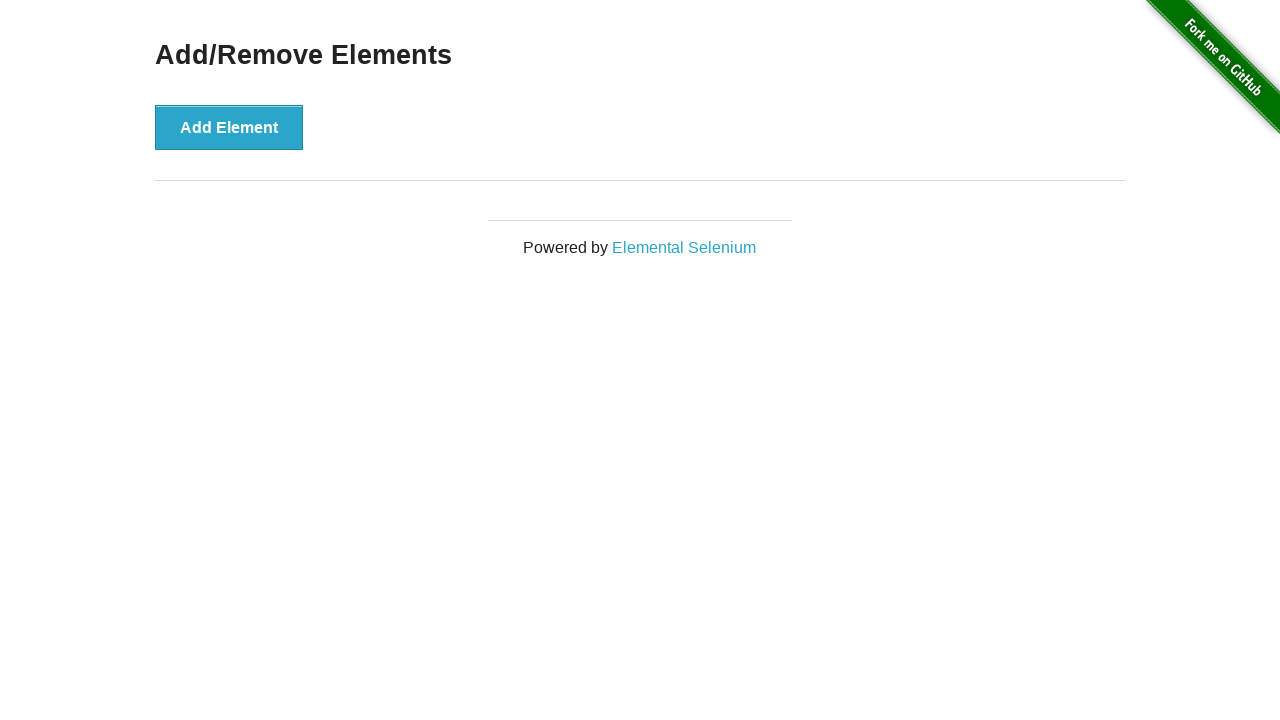

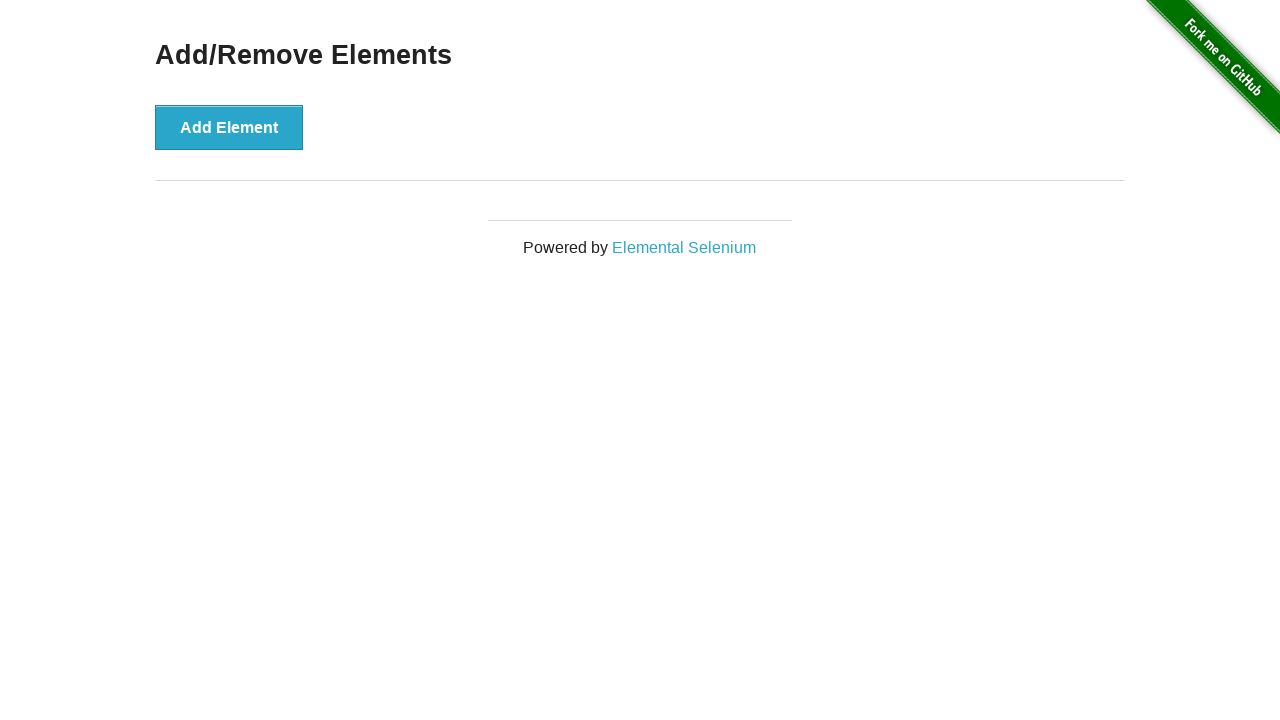